Tests the clear method functionality by entering text into the First Name field and then clearing it

Starting URL: https://www.tutorialspoint.com/selenium/practice/selenium_automation_practice.php

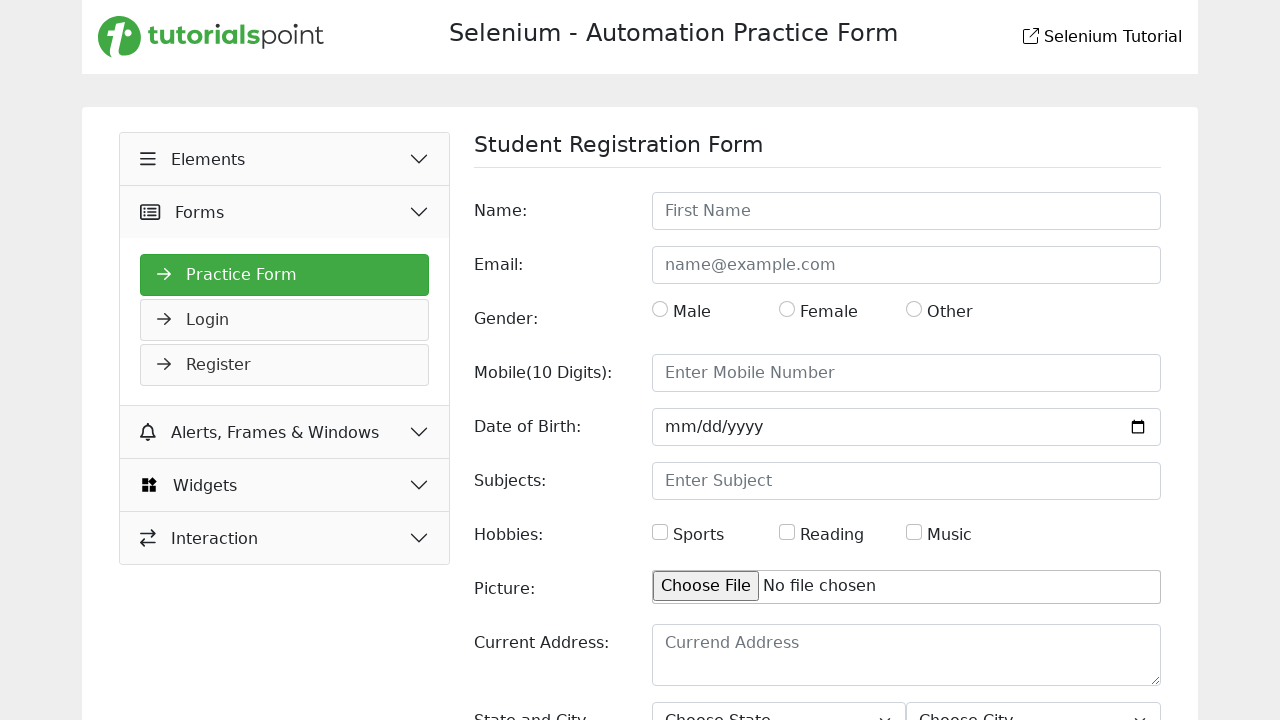

Filled First Name field with 'Jishan' on input[placeholder='First Name']
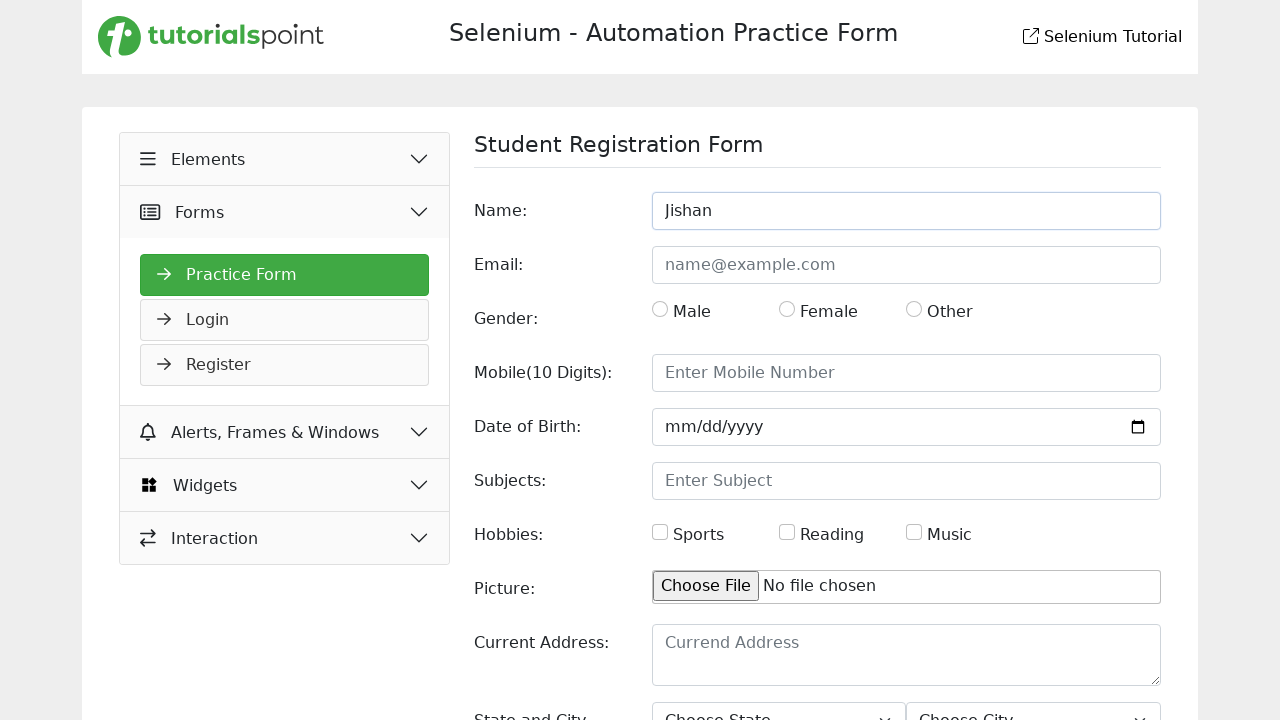

Cleared First Name field on input[placeholder='First Name']
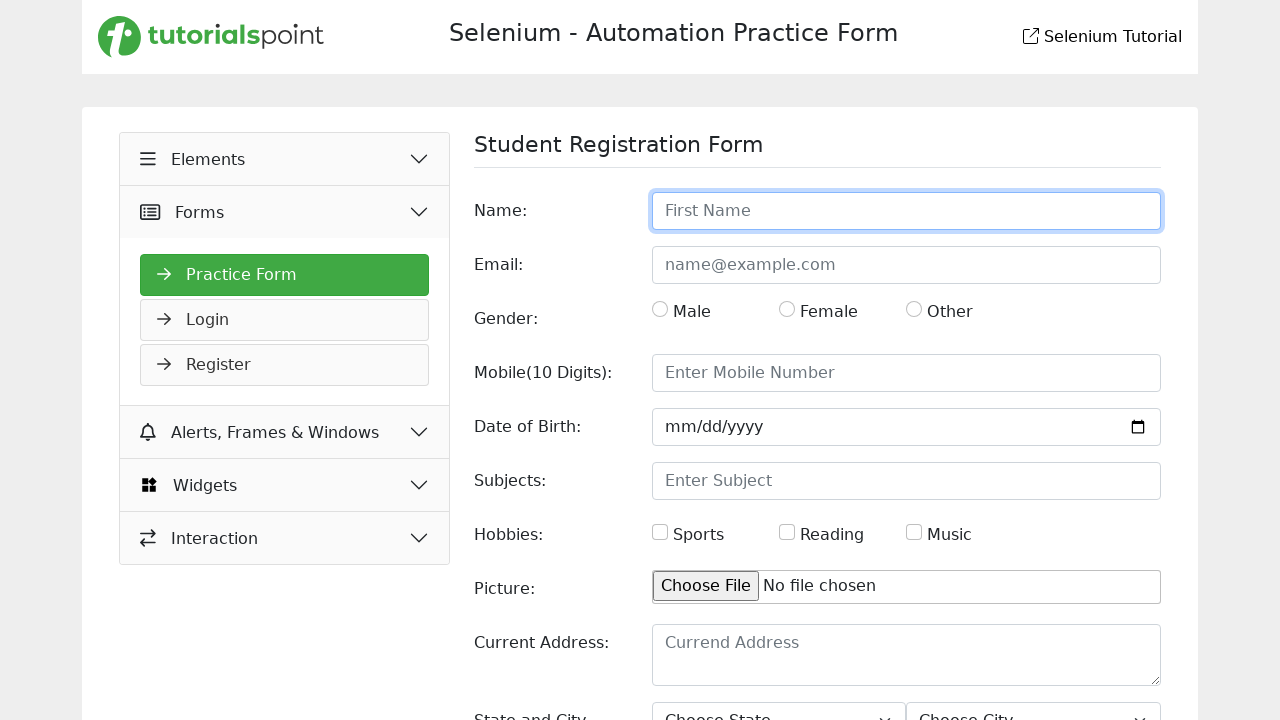

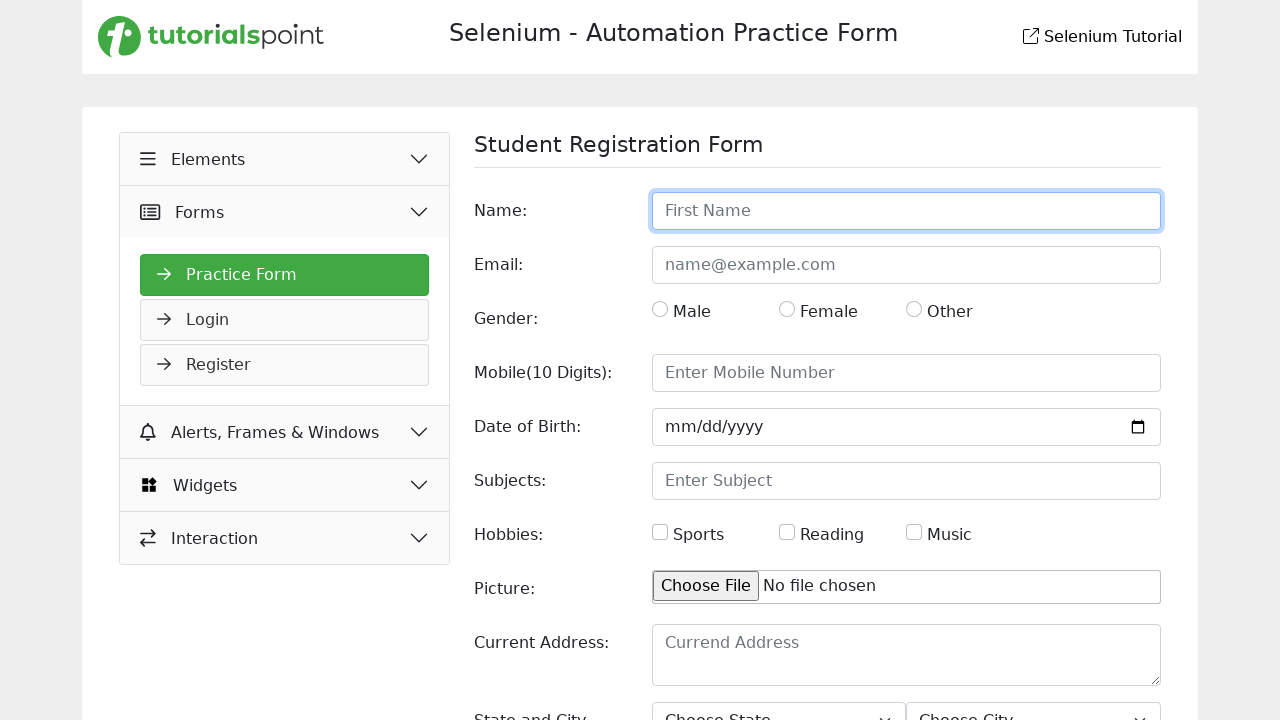